Tests checkbox handling by finding all checkboxes on the page and clicking those at odd indices (1st, 3rd, 5th, etc.) if they are not already selected

Starting URL: https://testautomationpractice.blogspot.com/

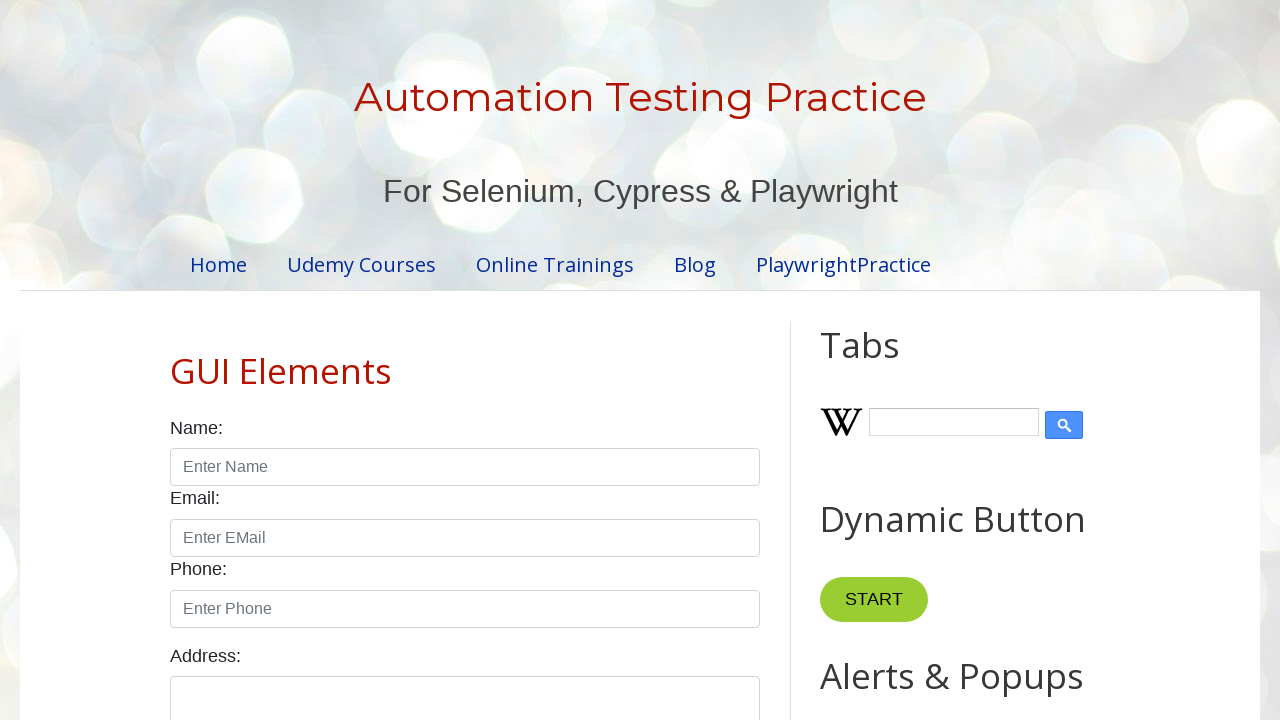

Waited for checkboxes to be present on the page
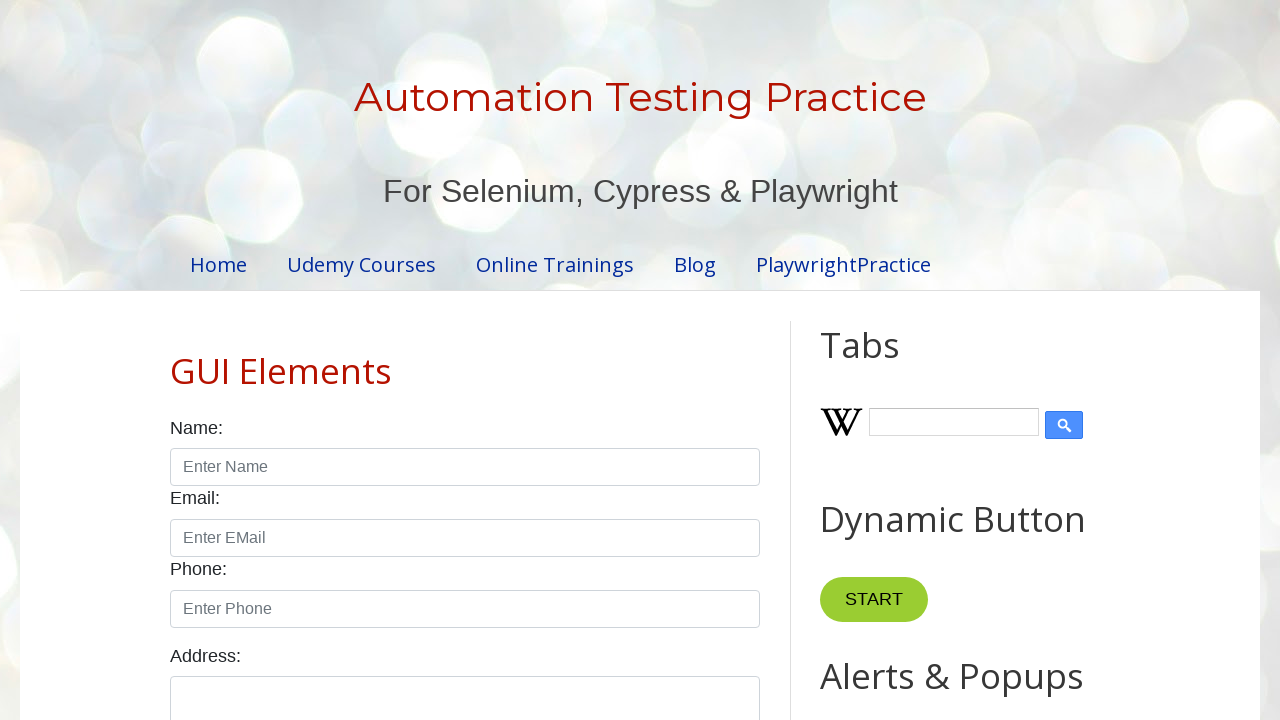

Located all checkboxes on the page
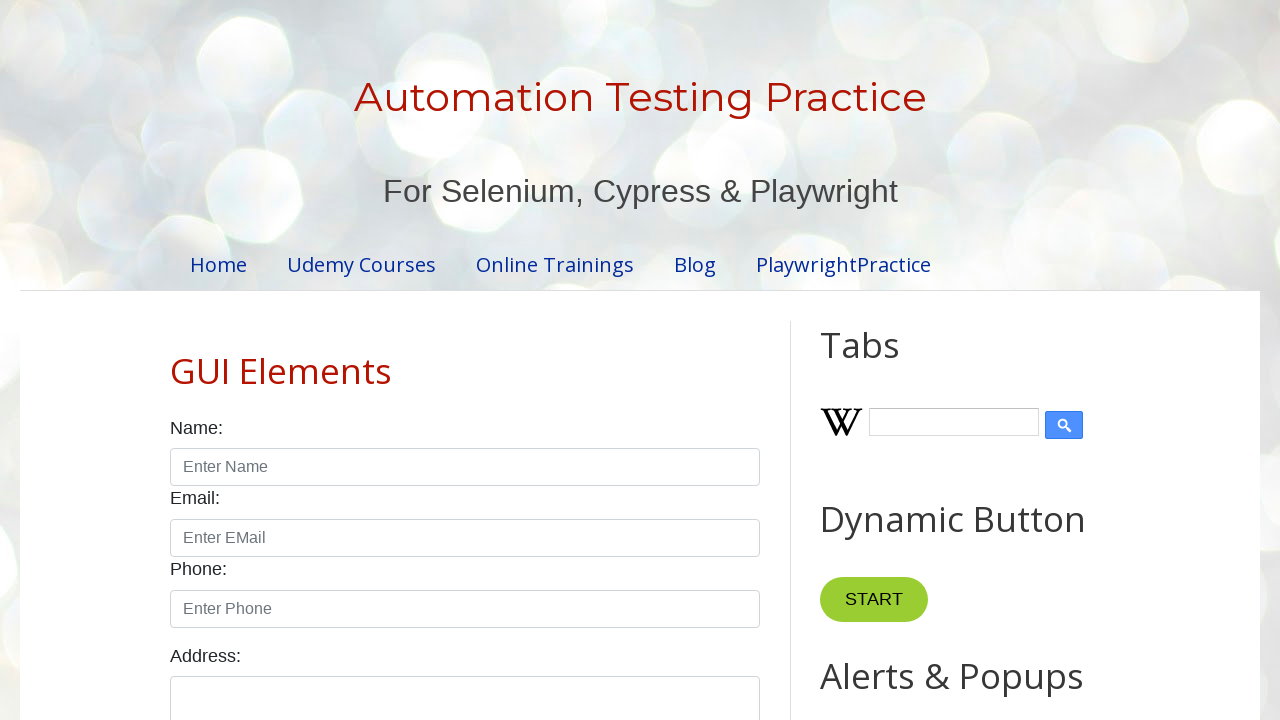

Counted 7 checkboxes on the page
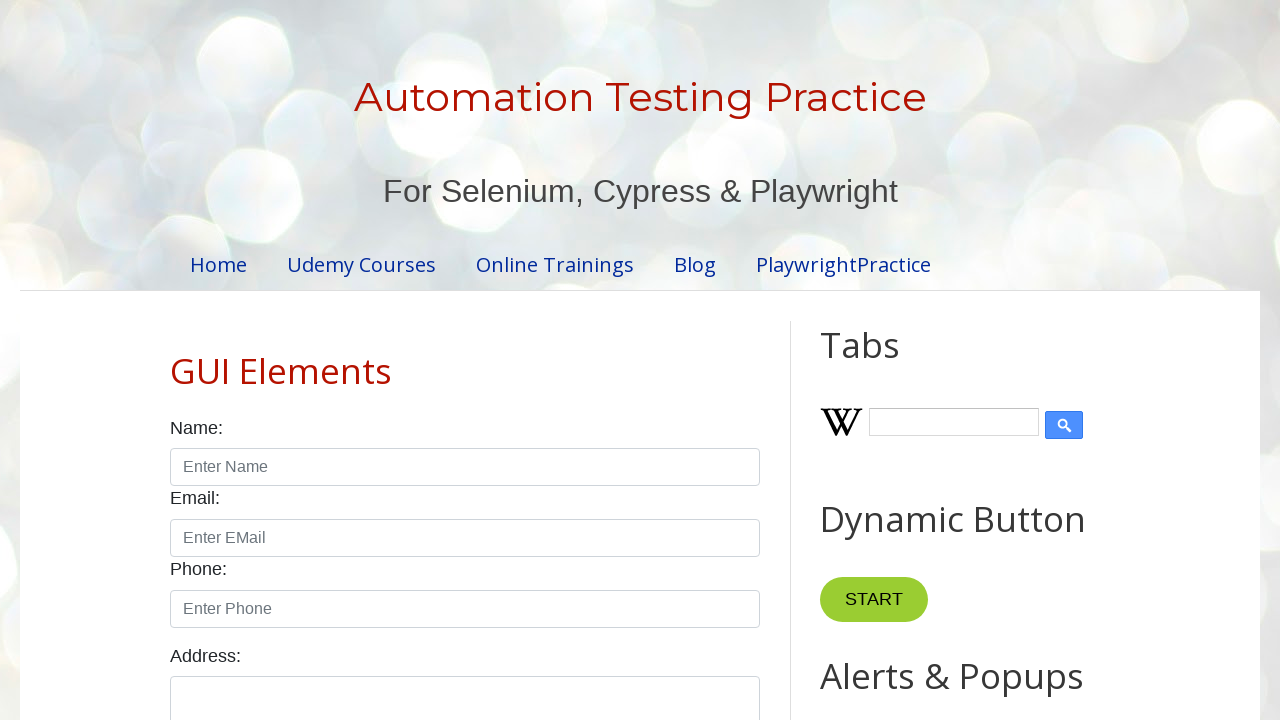

Clicked checkbox at position 1 (1-based indexing) at (176, 360) on input.form-check-input[type='checkbox'] >> nth=0
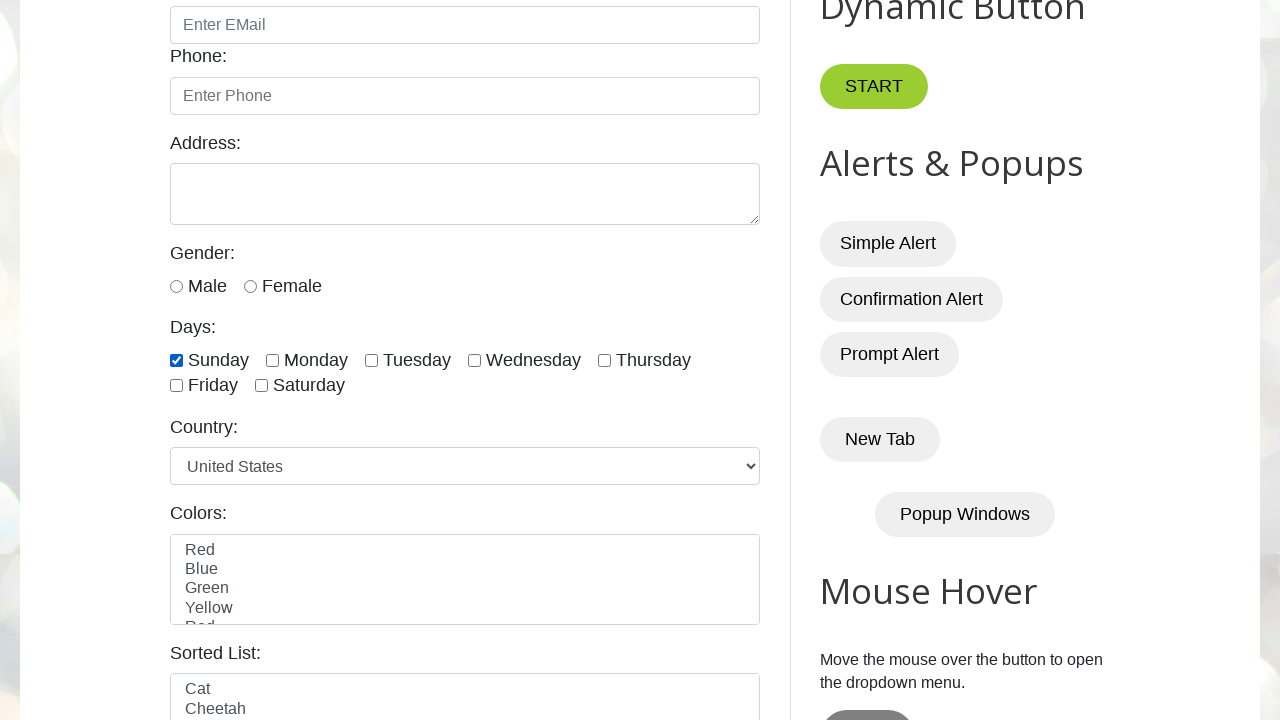

Clicked checkbox at position 3 (1-based indexing) at (372, 360) on input.form-check-input[type='checkbox'] >> nth=2
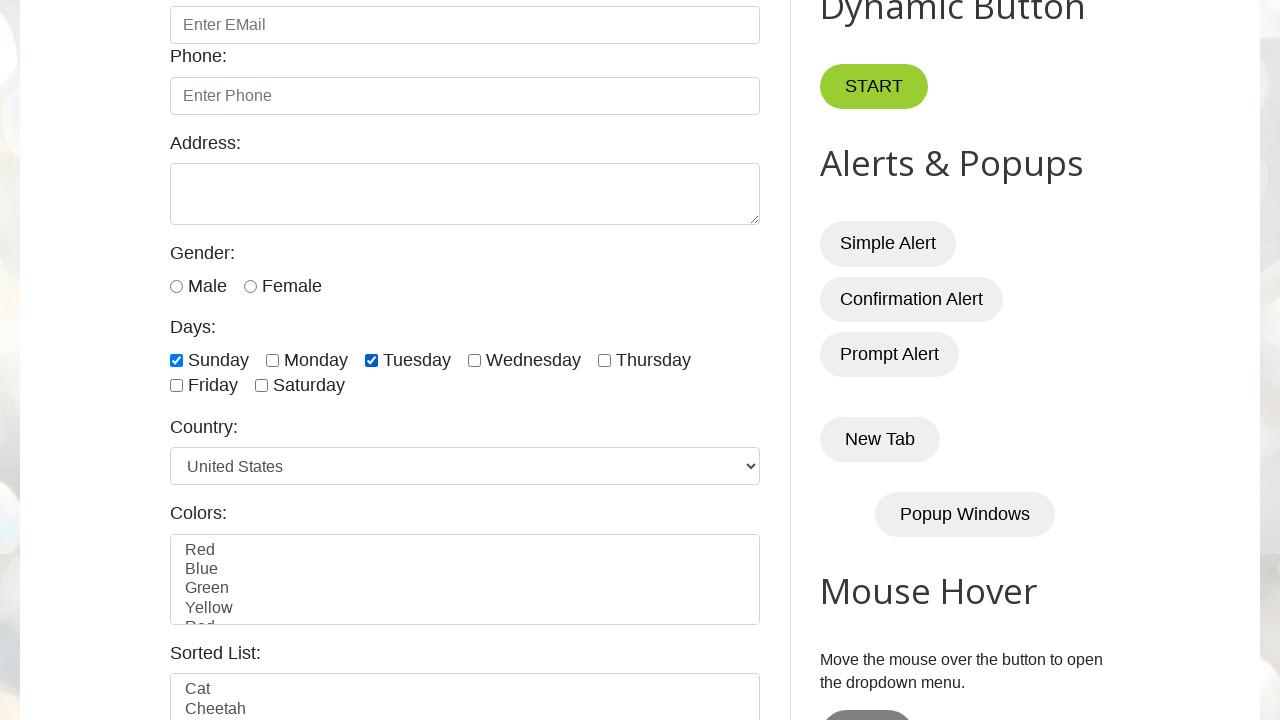

Clicked checkbox at position 5 (1-based indexing) at (604, 360) on input.form-check-input[type='checkbox'] >> nth=4
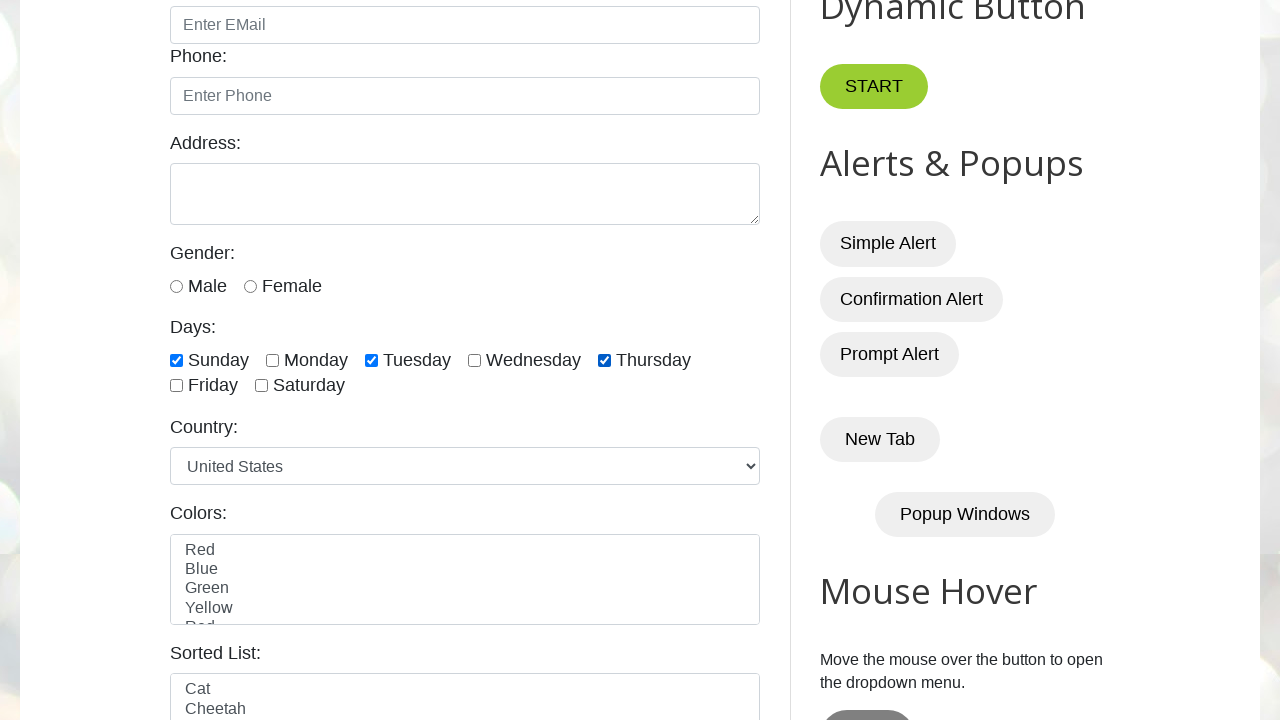

Clicked checkbox at position 7 (1-based indexing) at (262, 386) on input.form-check-input[type='checkbox'] >> nth=6
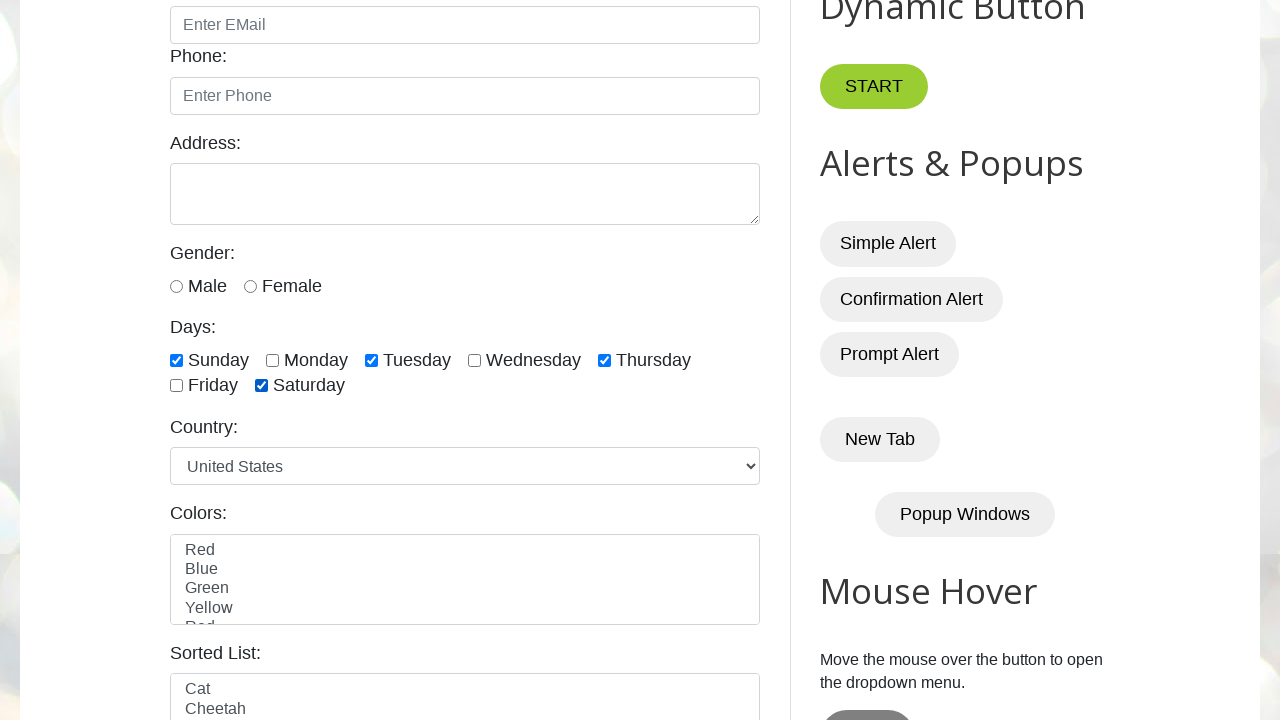

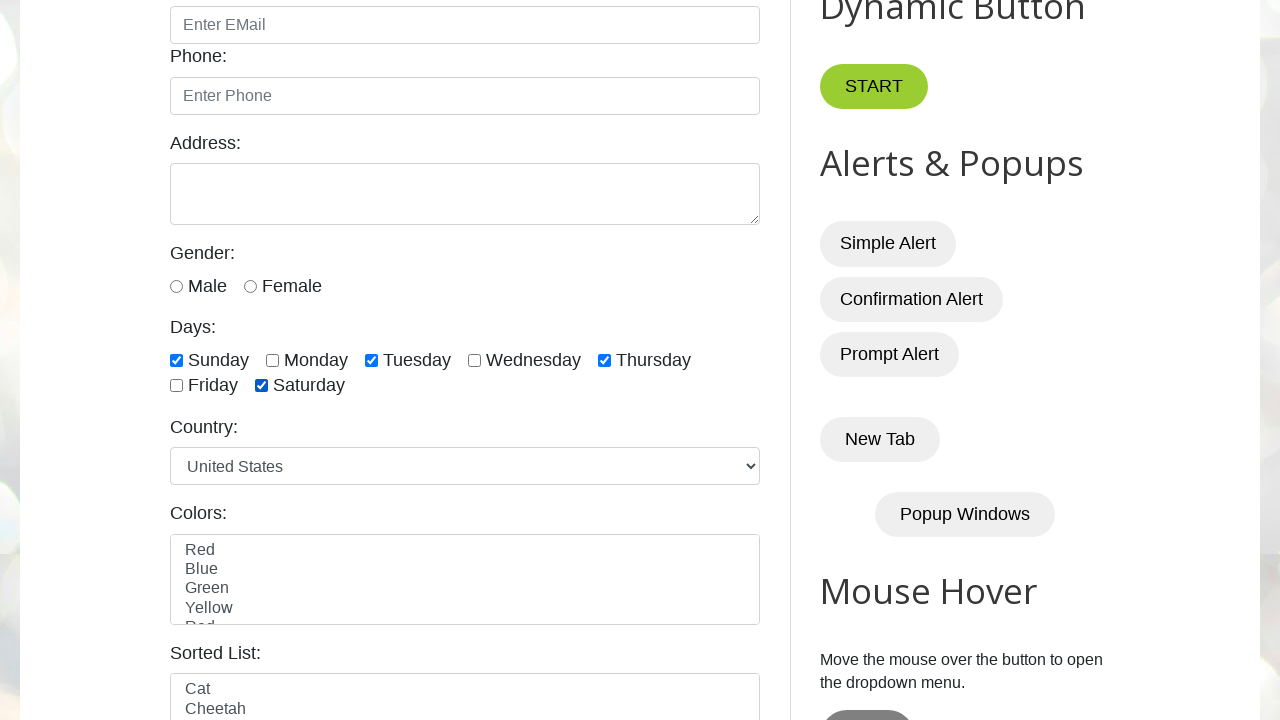